Tests table sorting functionality by clicking on a column header and verifying that the displayed items are sorted alphabetically

Starting URL: https://rahulshettyacademy.com/seleniumPractise/#/offers

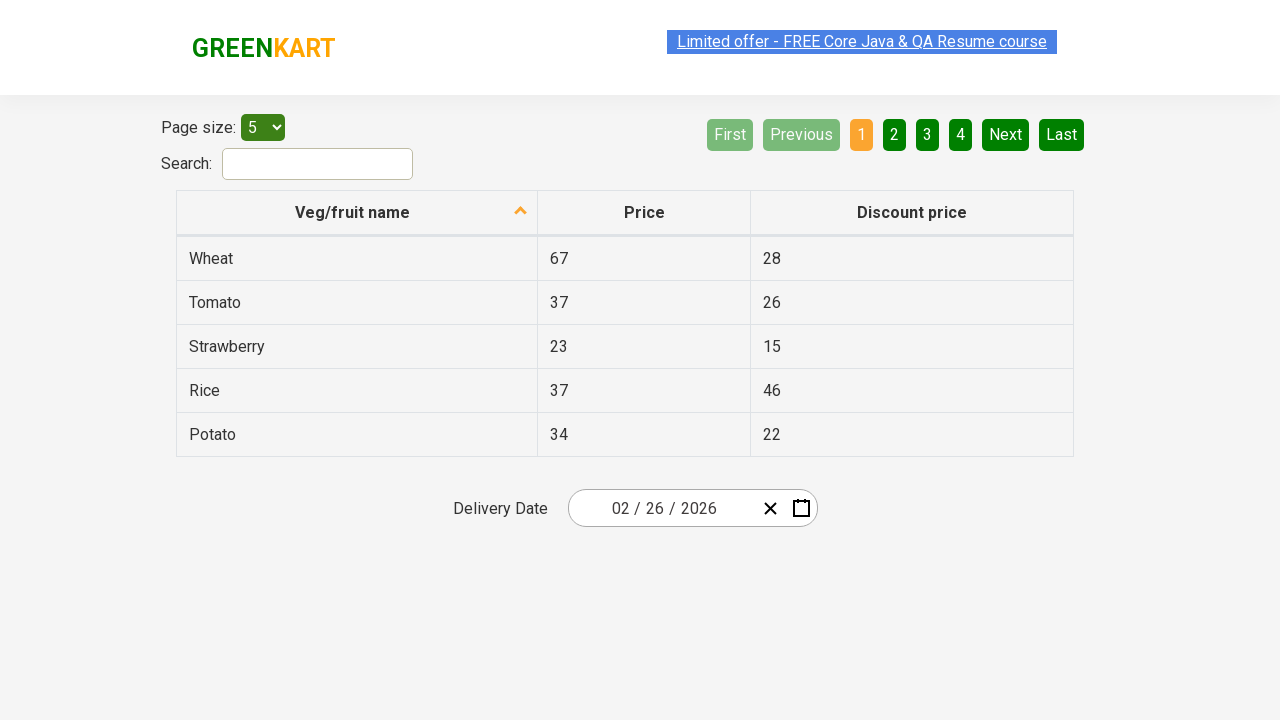

Clicked on 'Veg/fruit name' column header to sort at (353, 212) on xpath=//span[text()='Veg/fruit name']
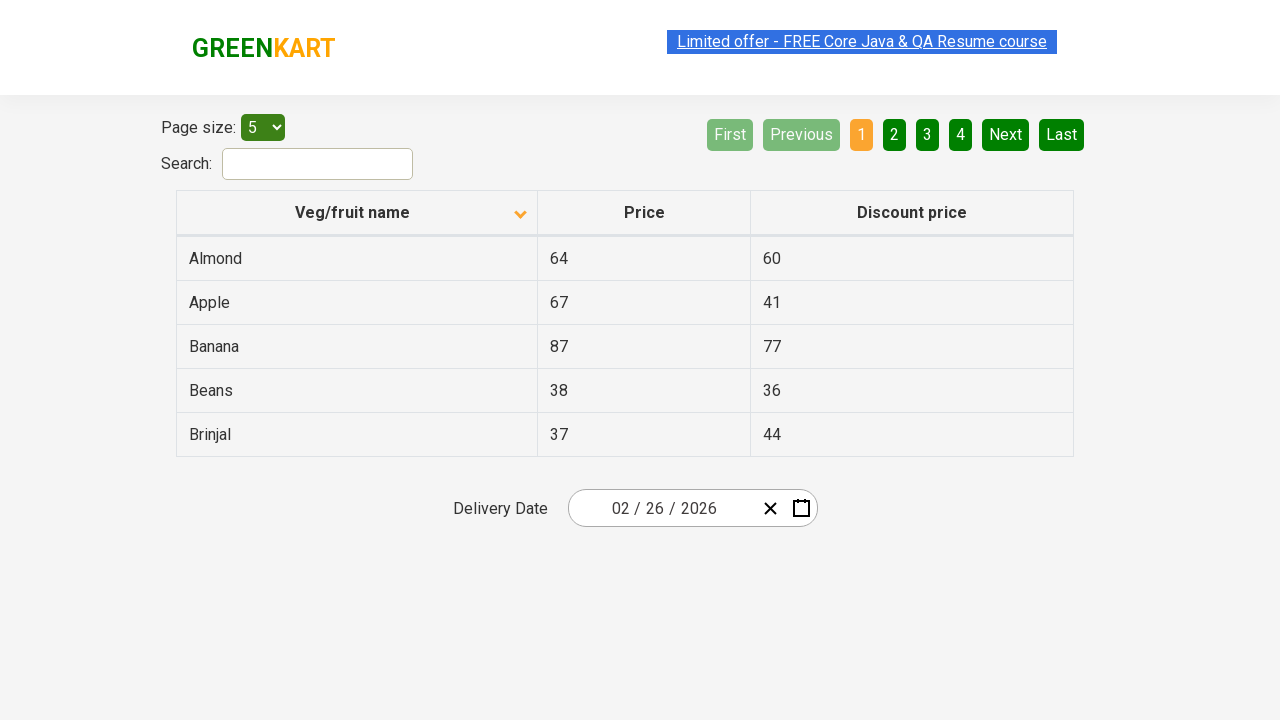

Waited for table to be sorted
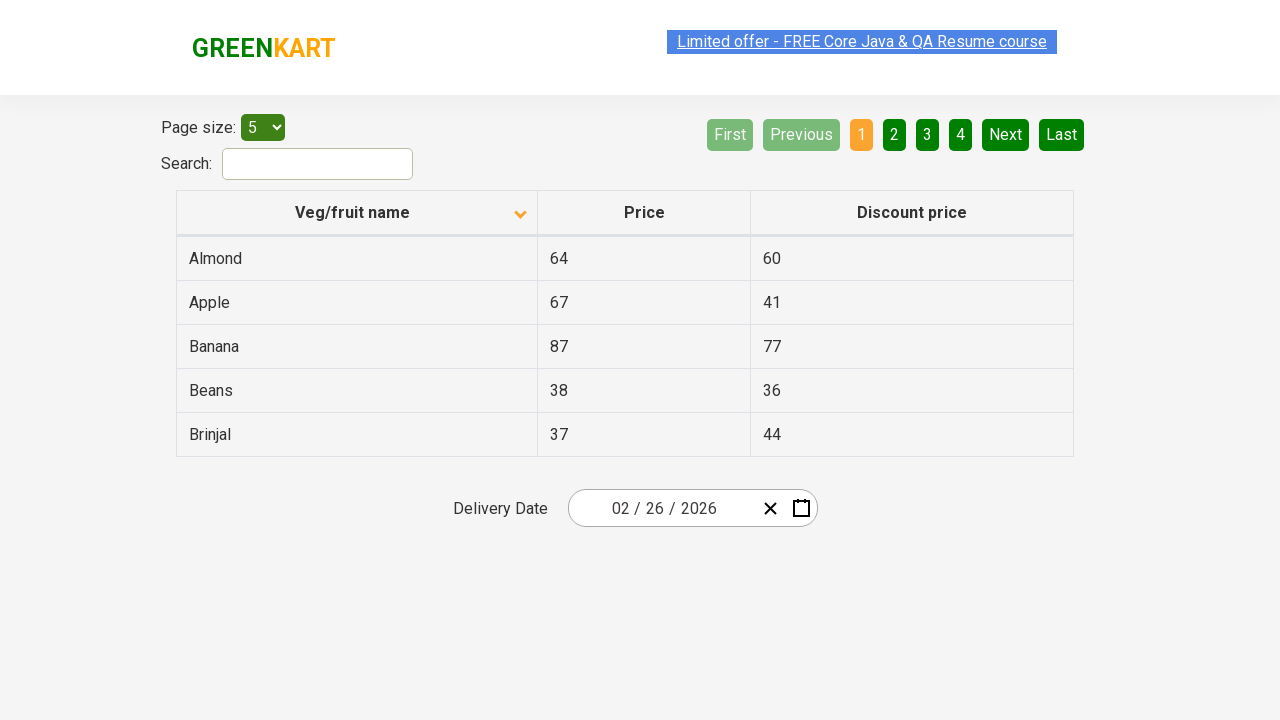

Retrieved all vegetable names from first column
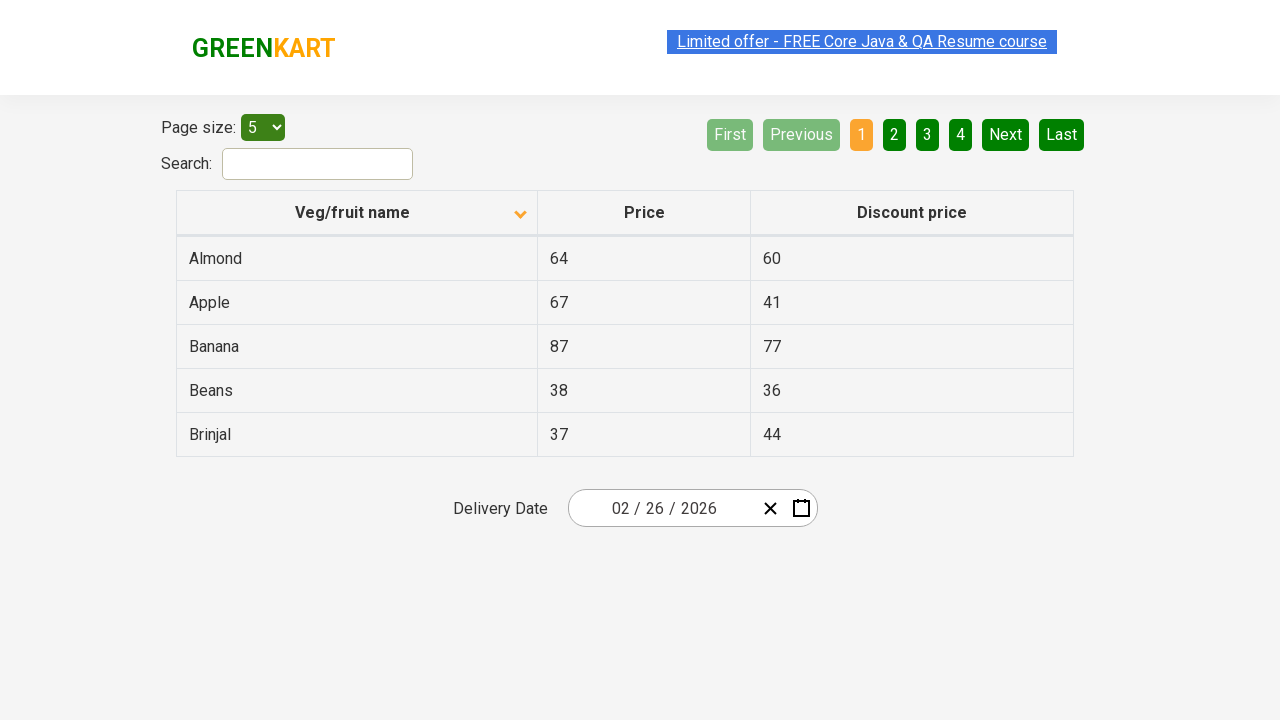

Extracted 5 vegetable names from table
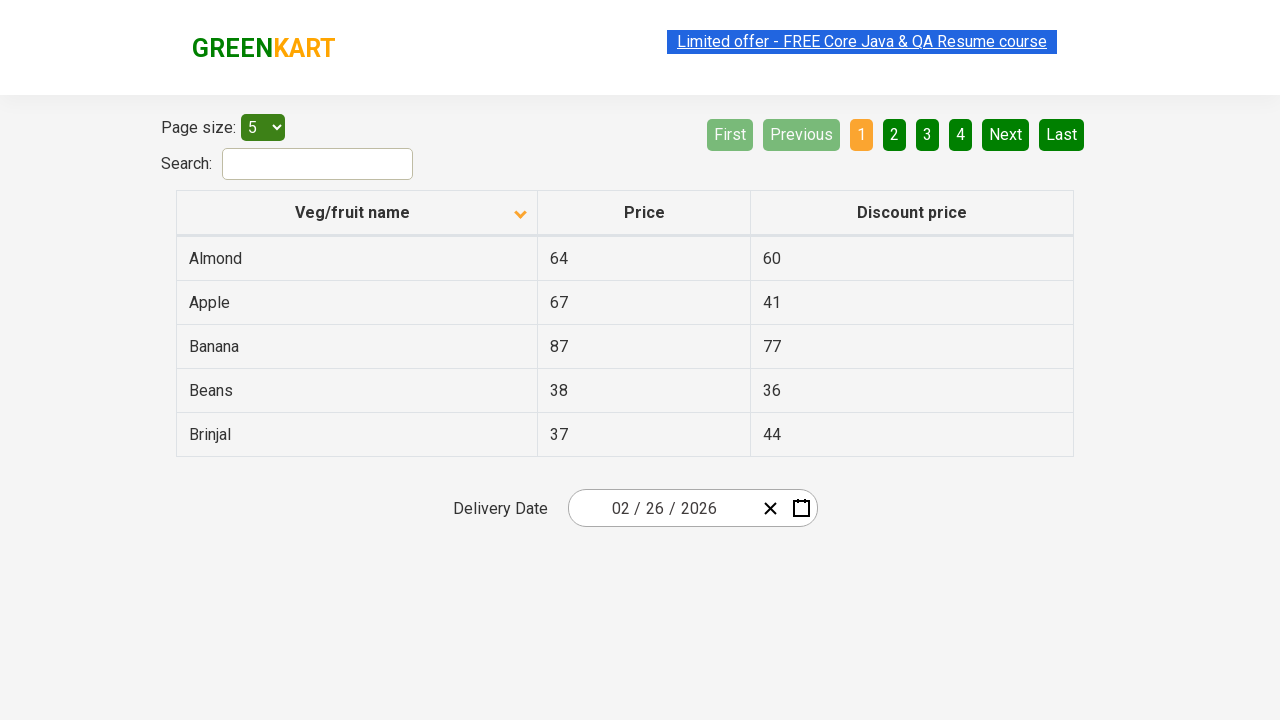

Verified that vegetables are sorted alphabetically
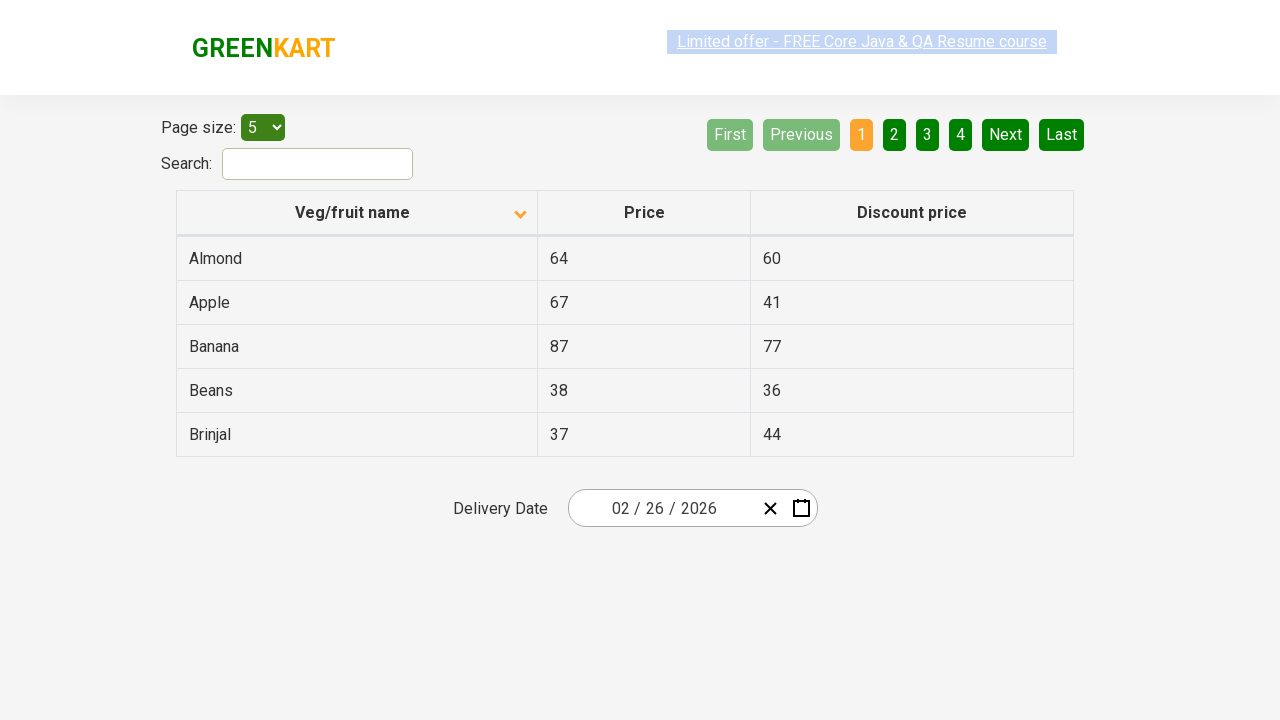

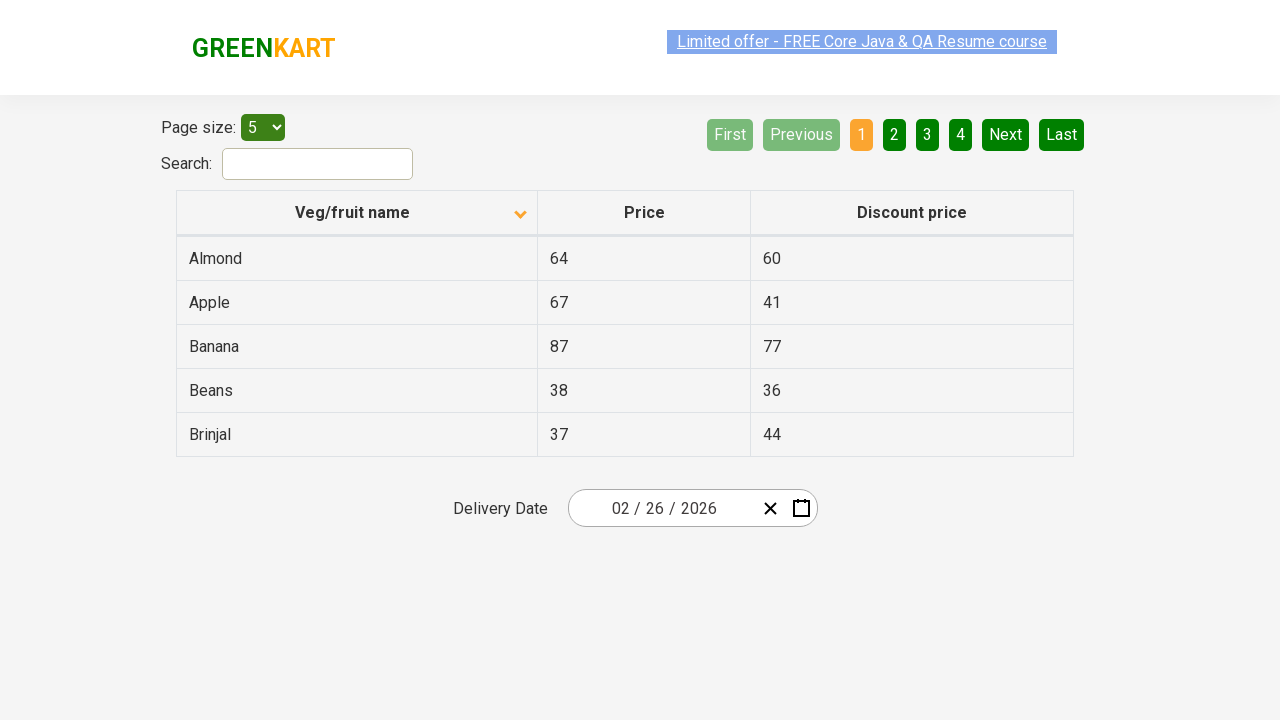